Tests the Dynamic Controls page by verifying a checkbox is present, clicking the Remove button, and confirming the checkbox disappears with a confirmation message

Starting URL: https://the-internet.herokuapp.com

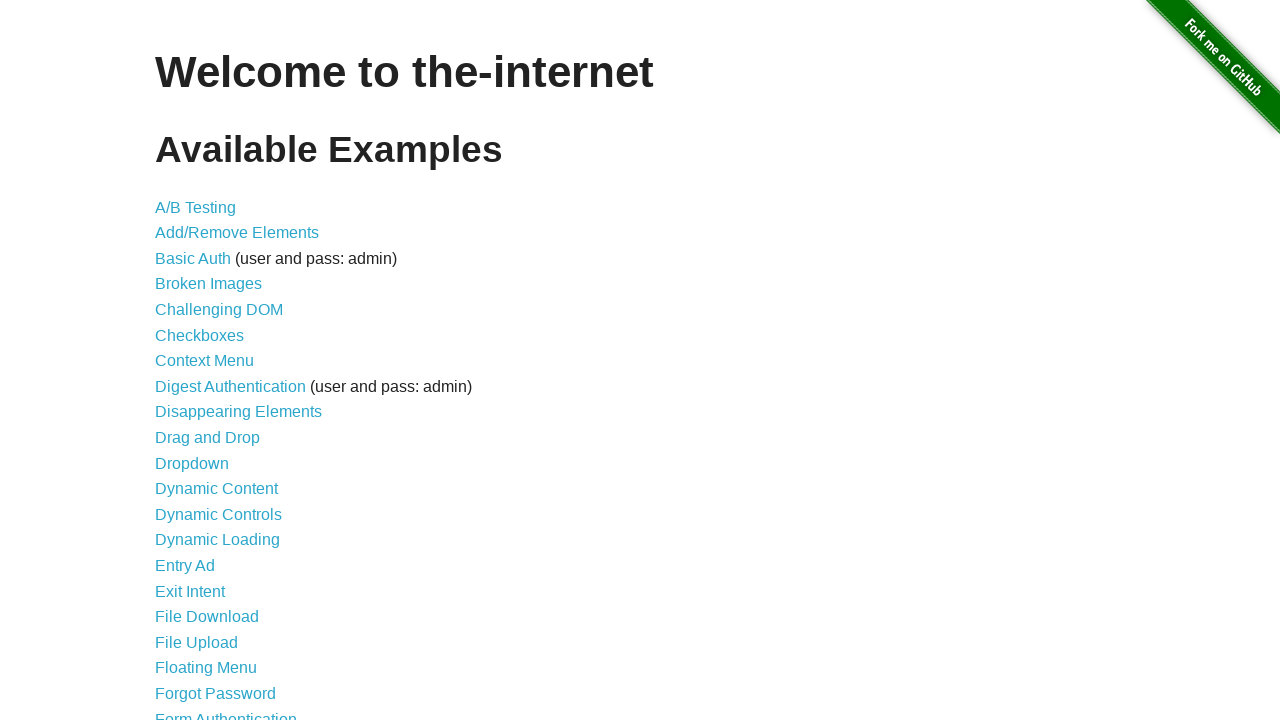

Clicked on Dynamic Controls link at (218, 514) on text=Dynamic Controls
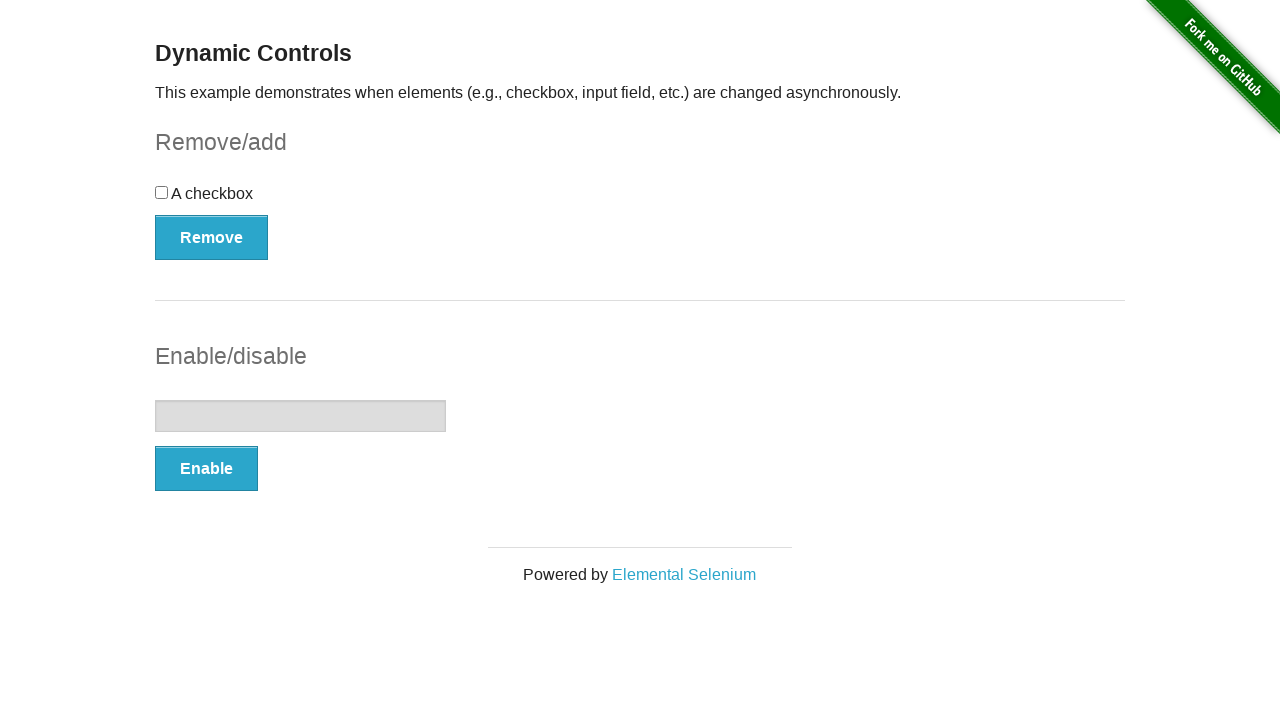

Verified checkbox is displayed
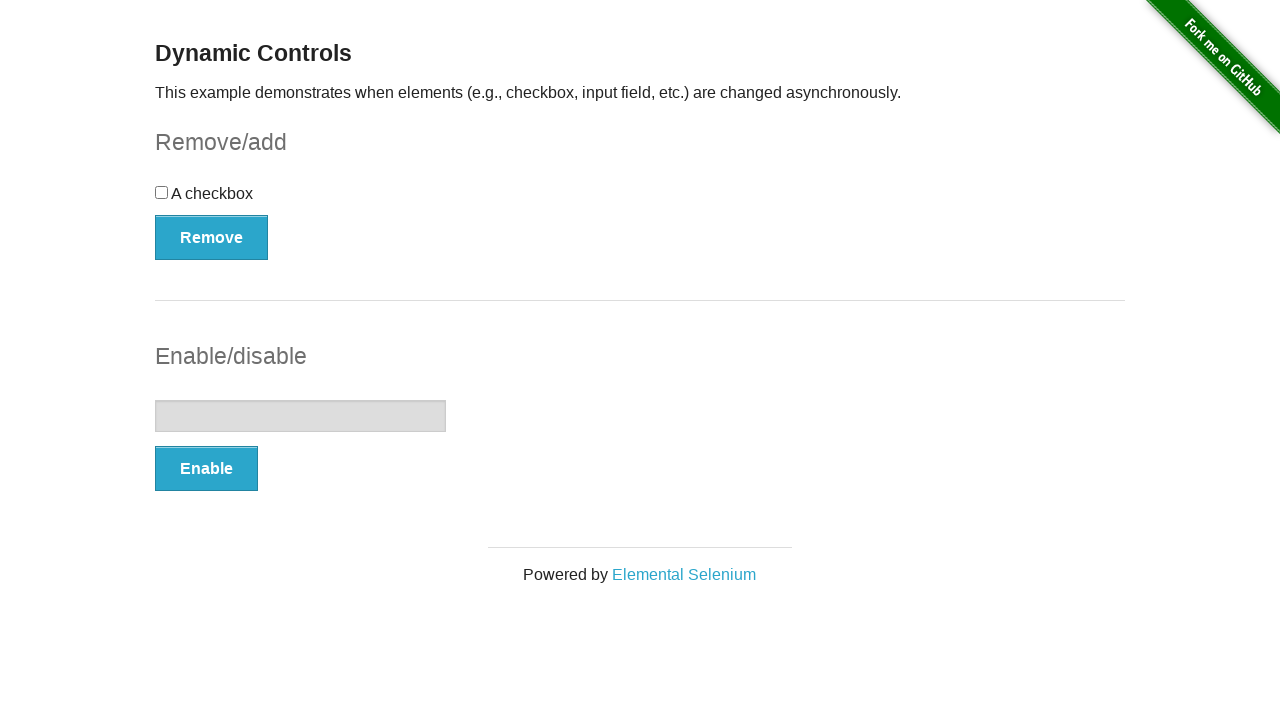

Clicked the Remove button at (212, 237) on button:has-text('Remove')
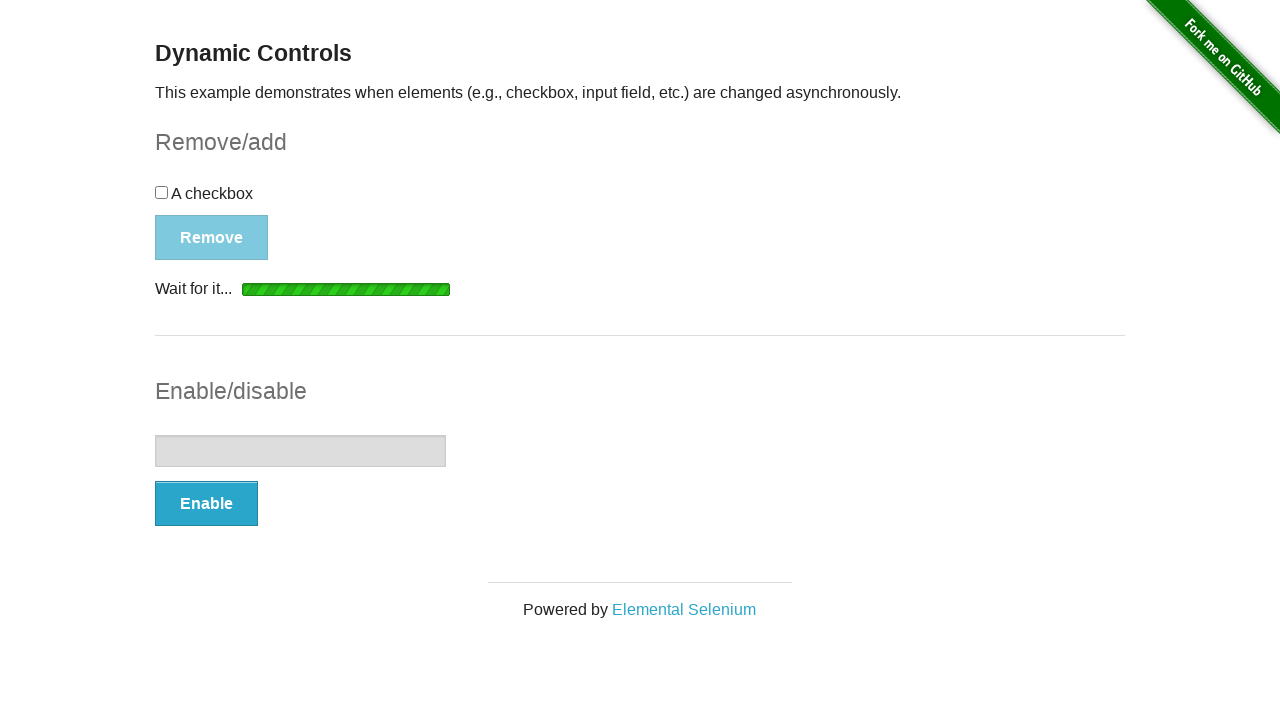

Confirmed checkbox disappeared and 'It's gone!' message appeared
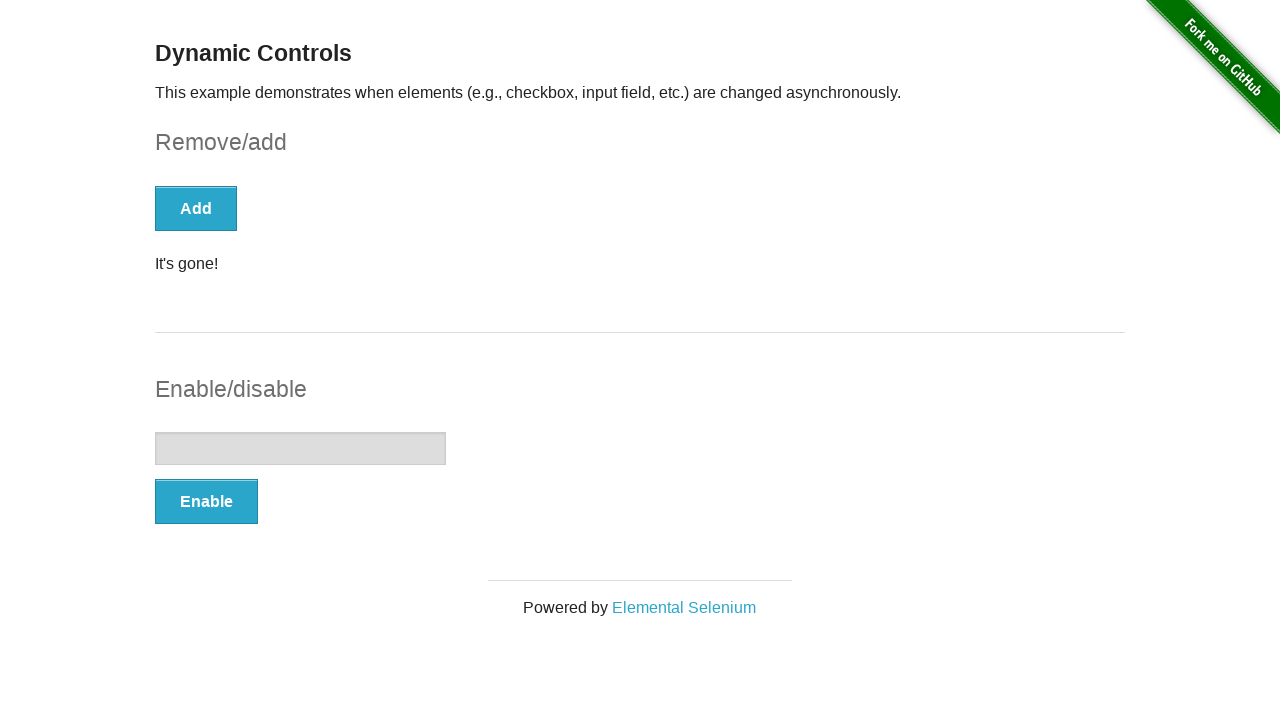

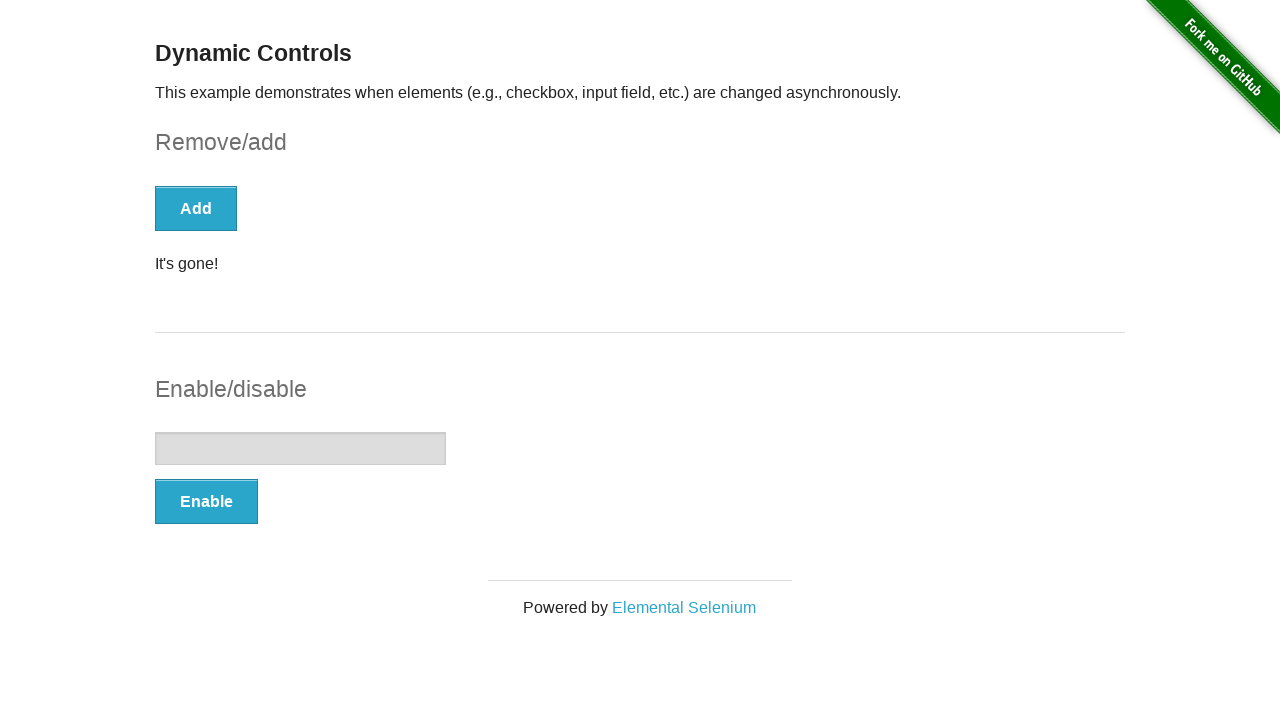